Tests mouse hover interactions on a jQuery UI menu by moving through menu items and clicking on a submenu option

Starting URL: https://the-internet.herokuapp.com/jqueryui/menu

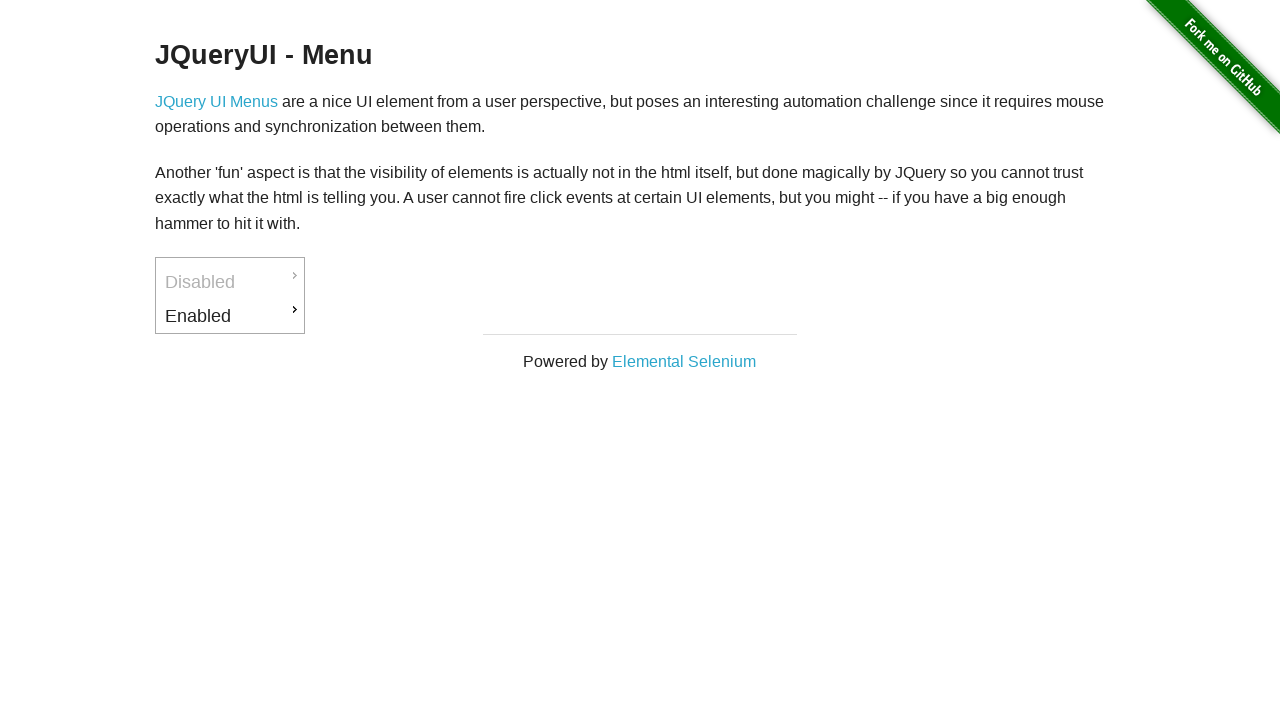

Hovered over first menu item (Enabled) at (230, 316) on #ui-id-3
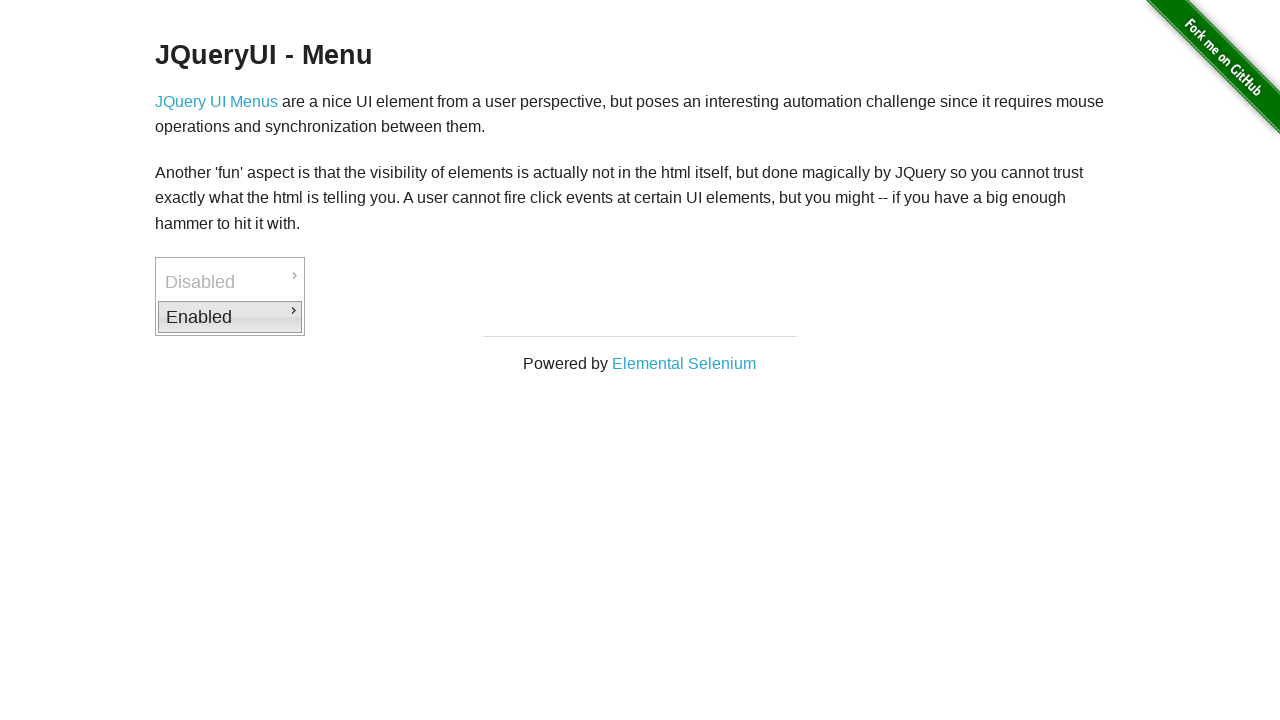

Waited for submenu to appear
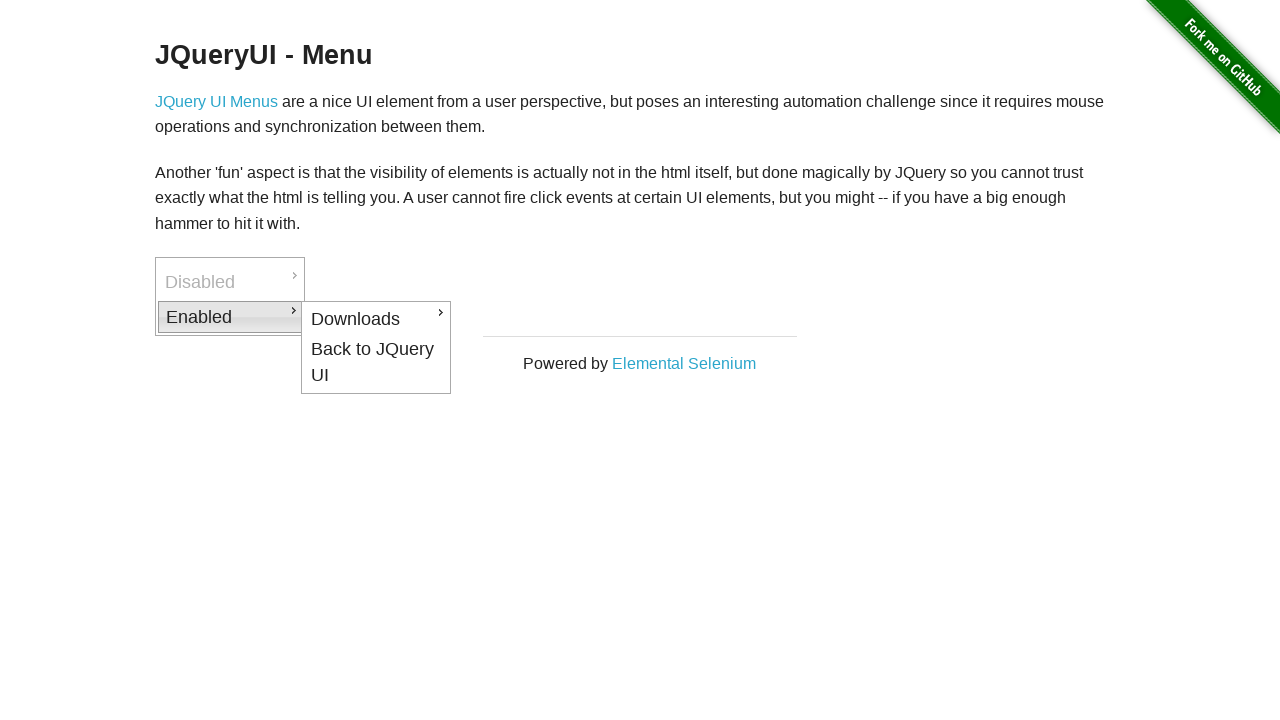

Hovered over second menu item (Downloads) at (376, 319) on #ui-id-4
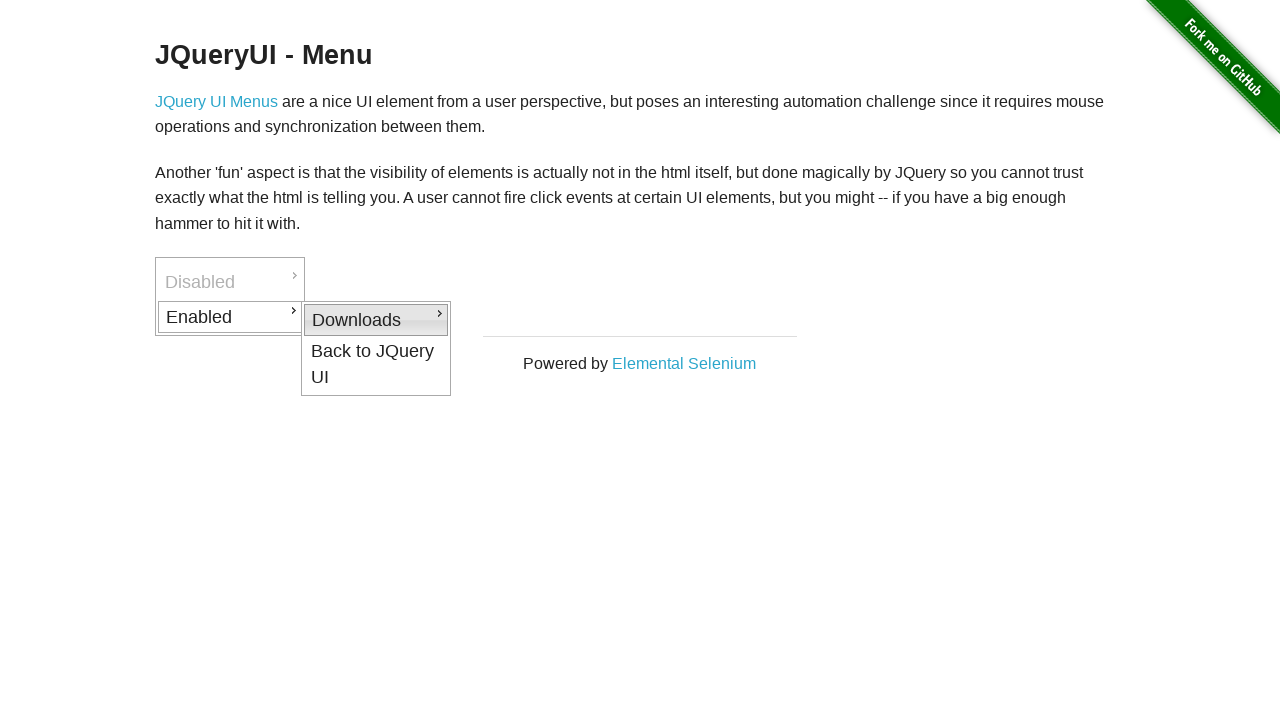

Waited for menu navigation
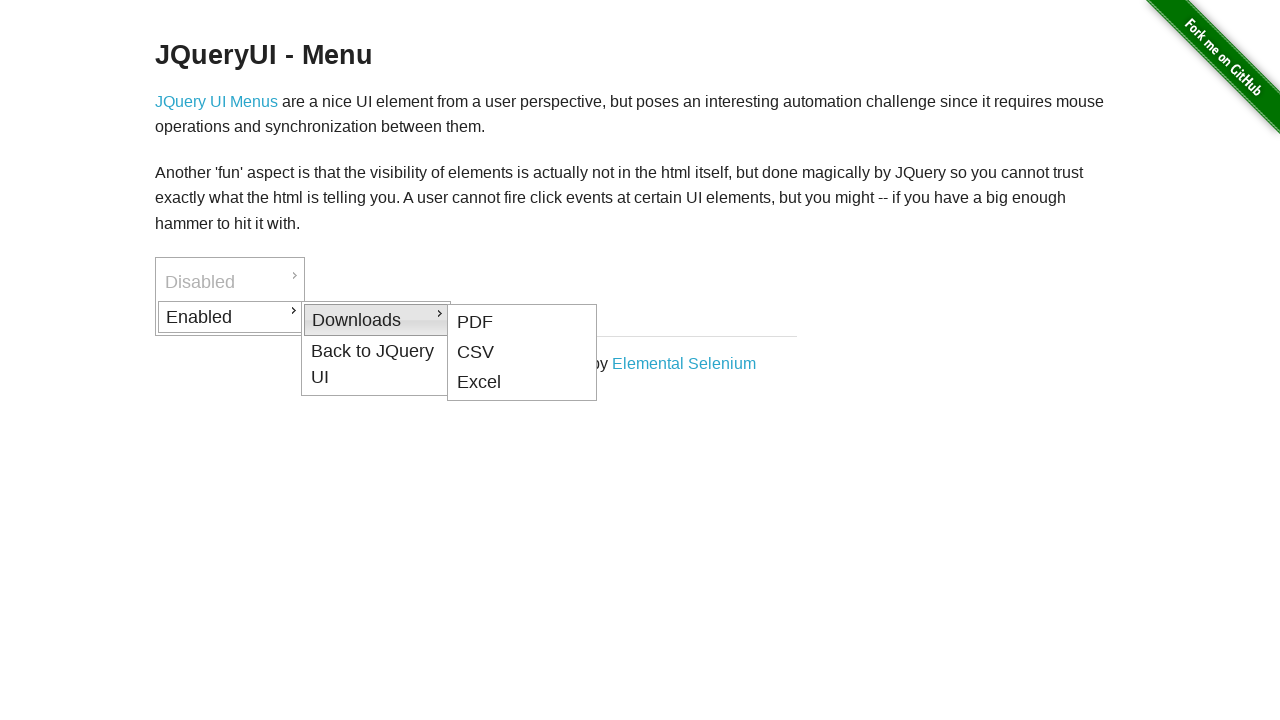

Clicked on third menu item (PDF) at (522, 322) on #ui-id-5
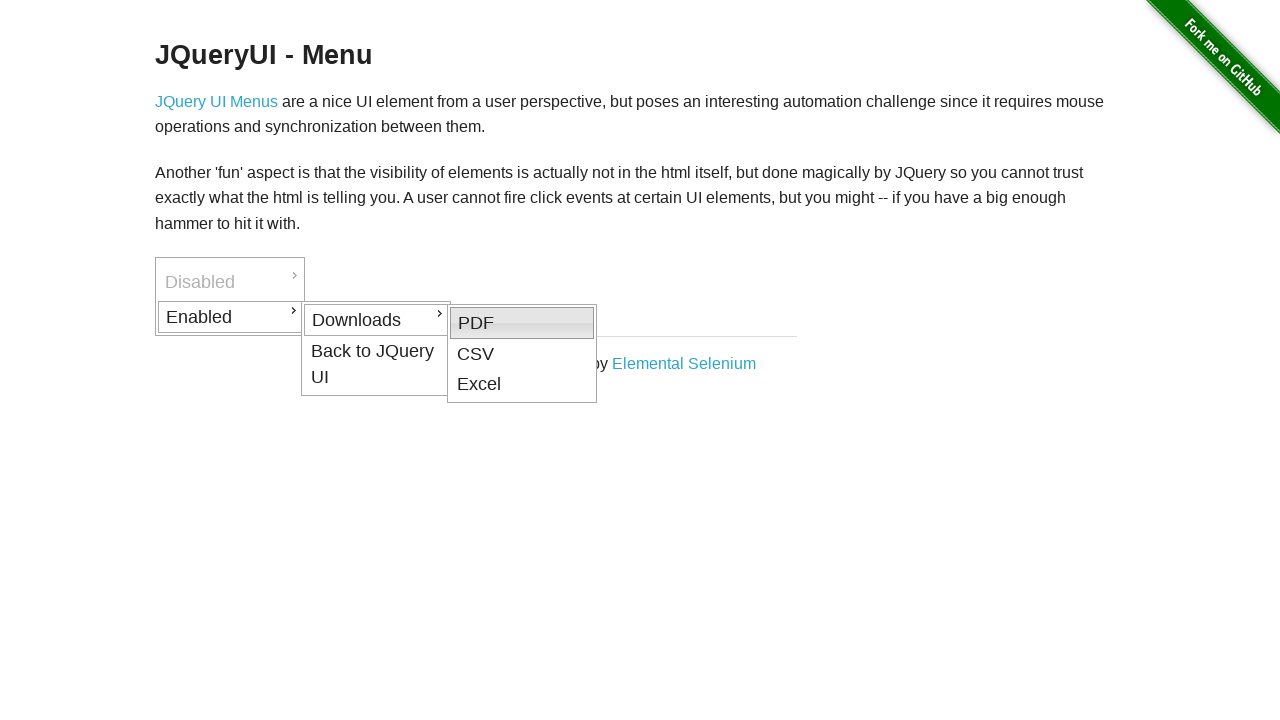

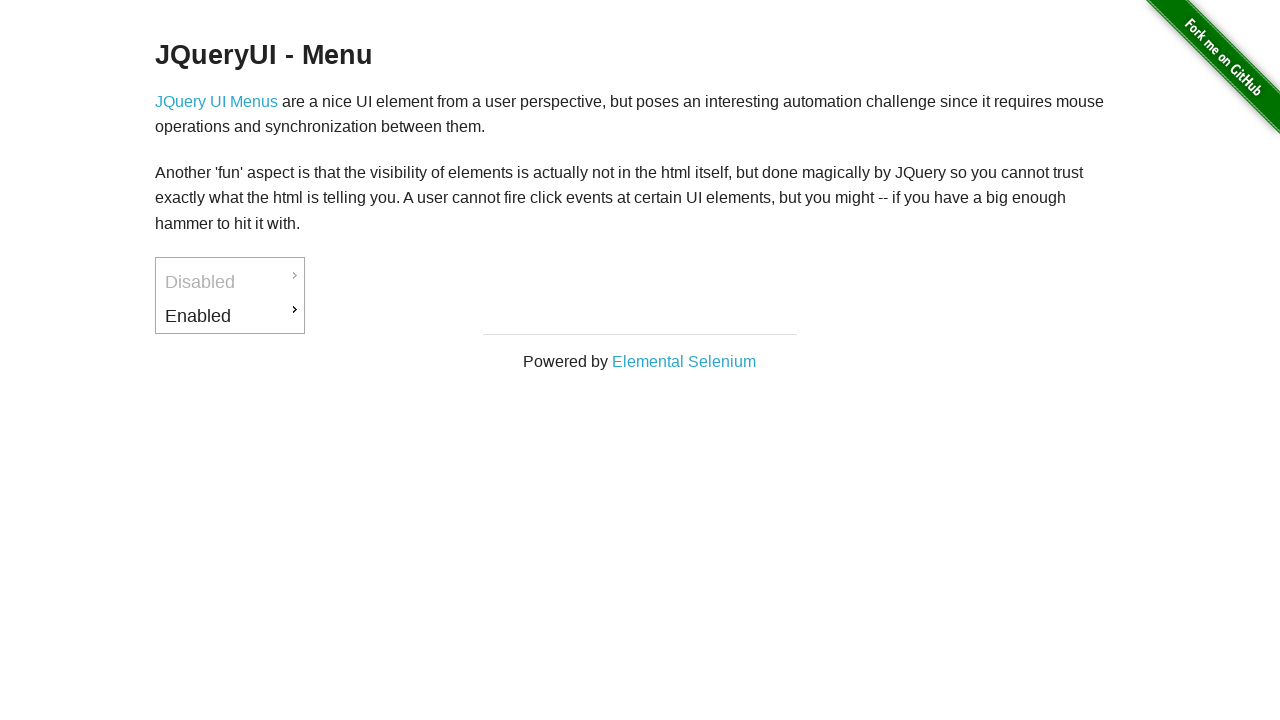